Tests checkbox functionality by checking and unchecking the first checkbox, verifying its state after each action

Starting URL: https://rahulshettyacademy.com/AutomationPractice/

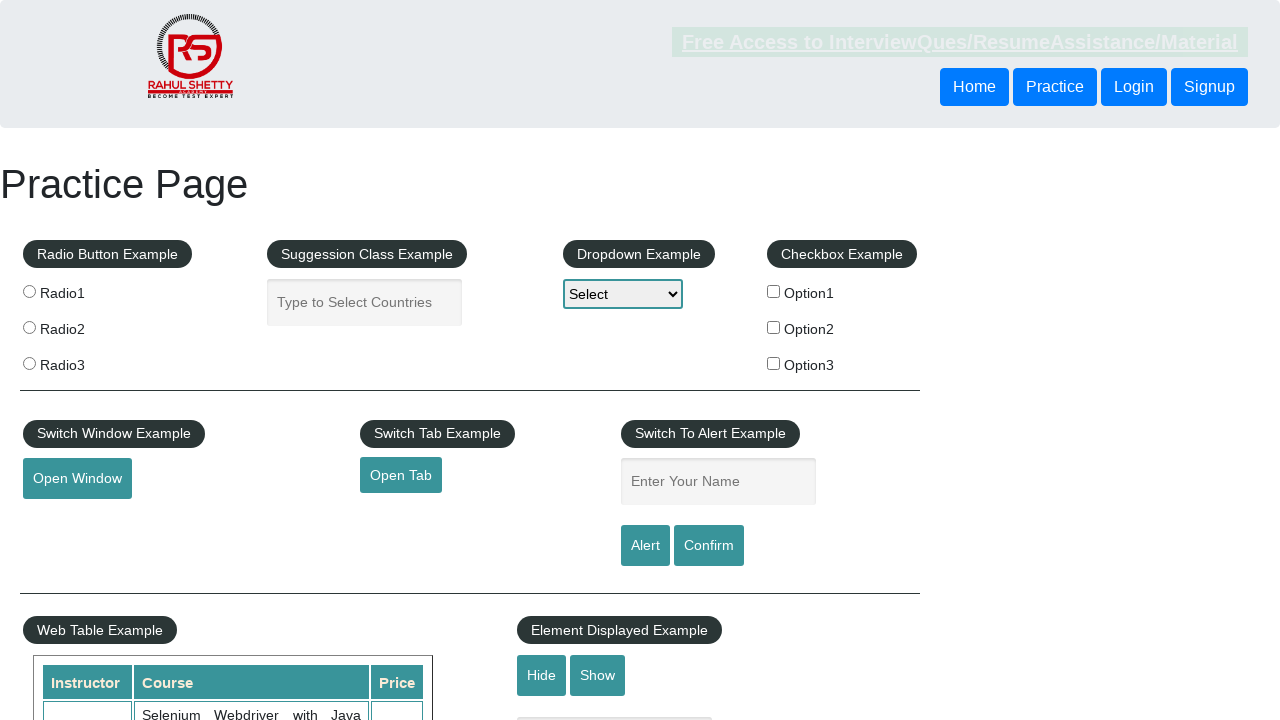

Clicked the first checkbox to check it at (774, 291) on xpath=//*[@id='checkBoxOption1']
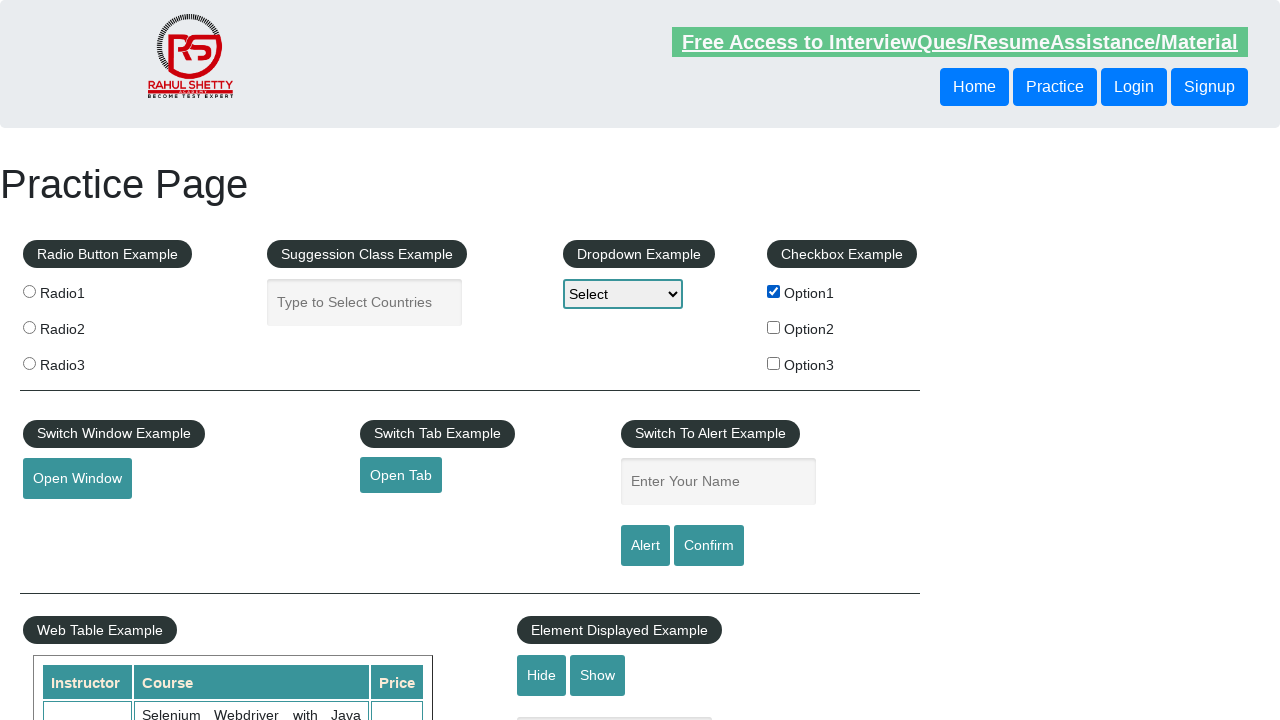

Verified that the first checkbox is now checked
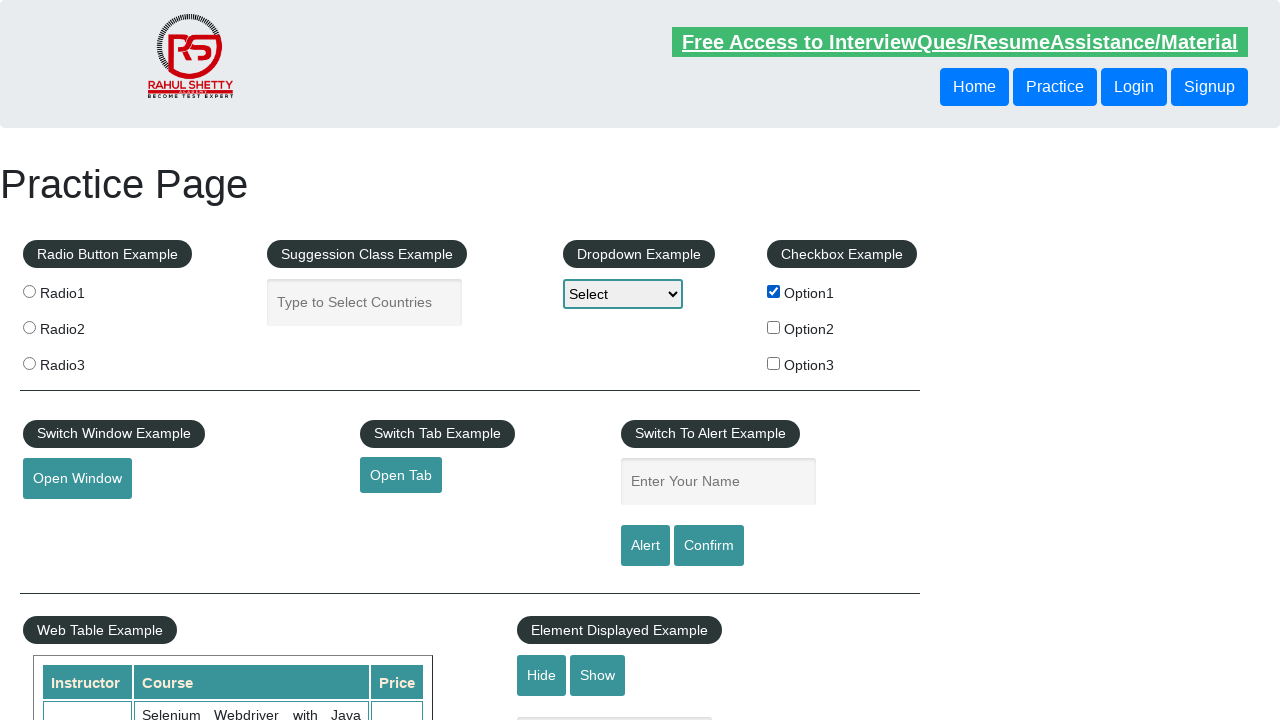

Clicked the first checkbox again to uncheck it at (774, 291) on xpath=//*[@id='checkBoxOption1']
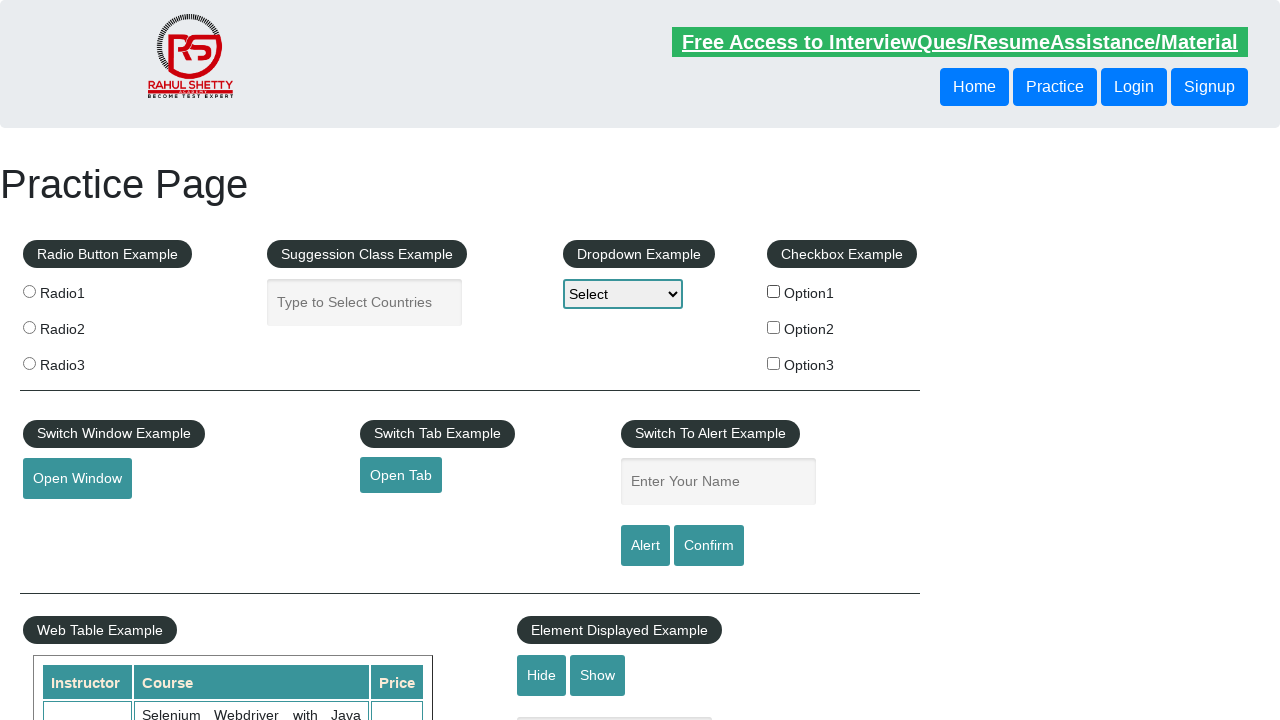

Verified that the first checkbox is now unchecked
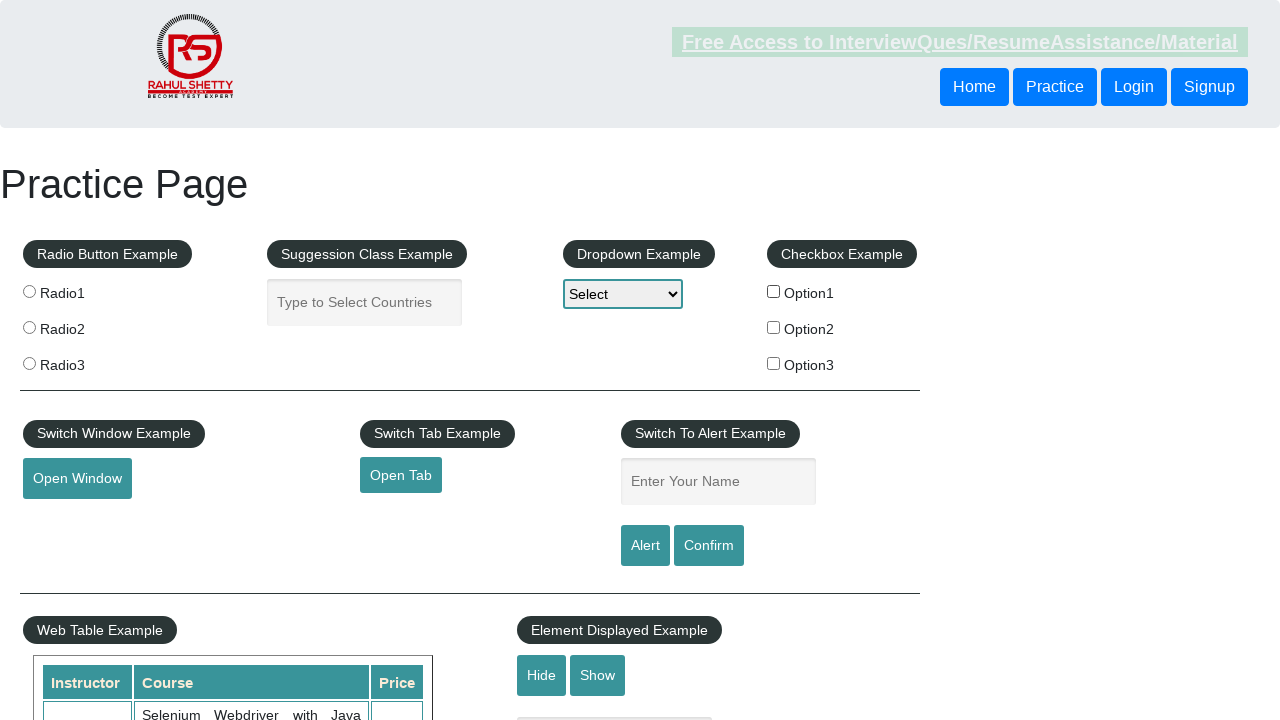

Retrieved count of checkboxes on the page: 3
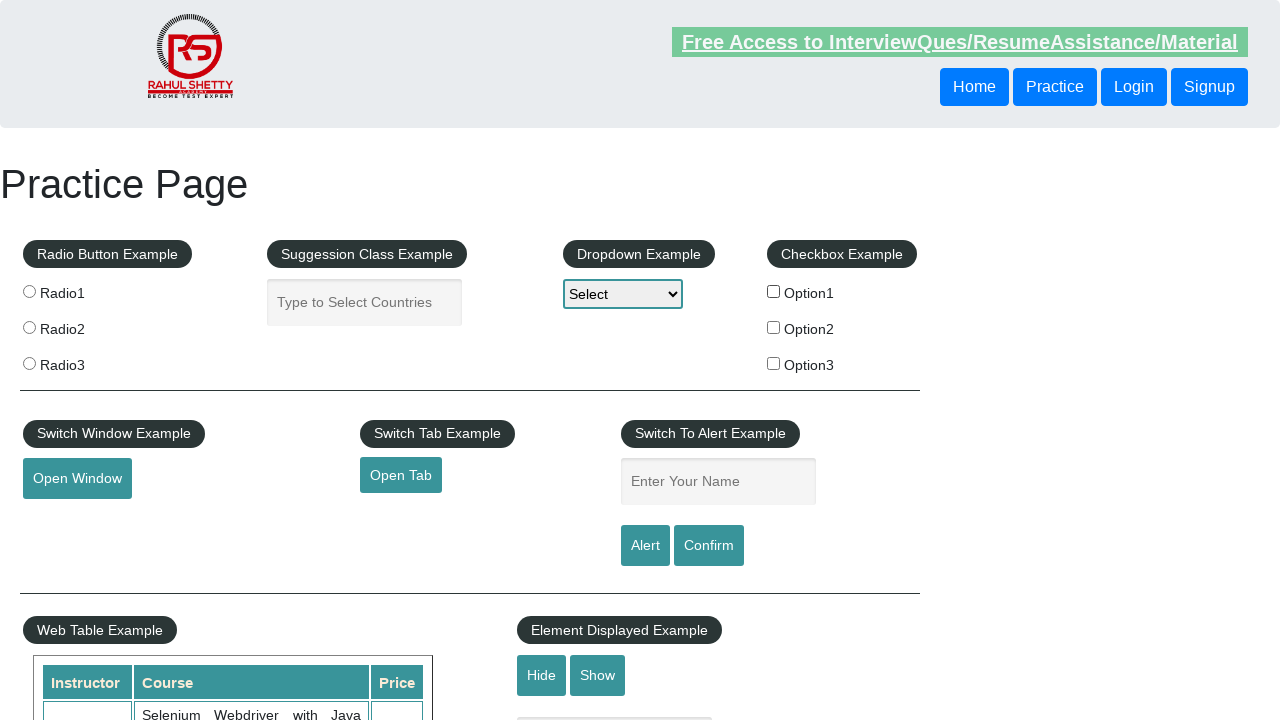

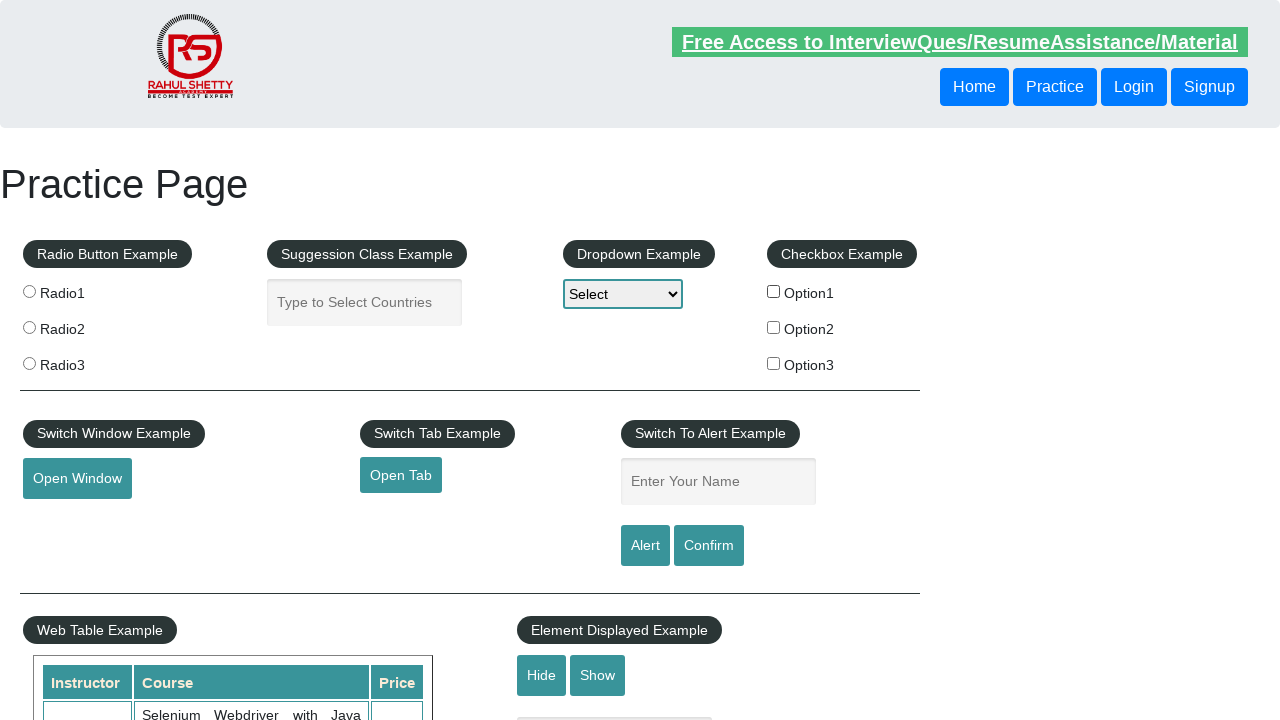